Navigates to Airbnb UK homepage and clicks the profile/account button in the header navigation

Starting URL: https://www.airbnb.co.uk/

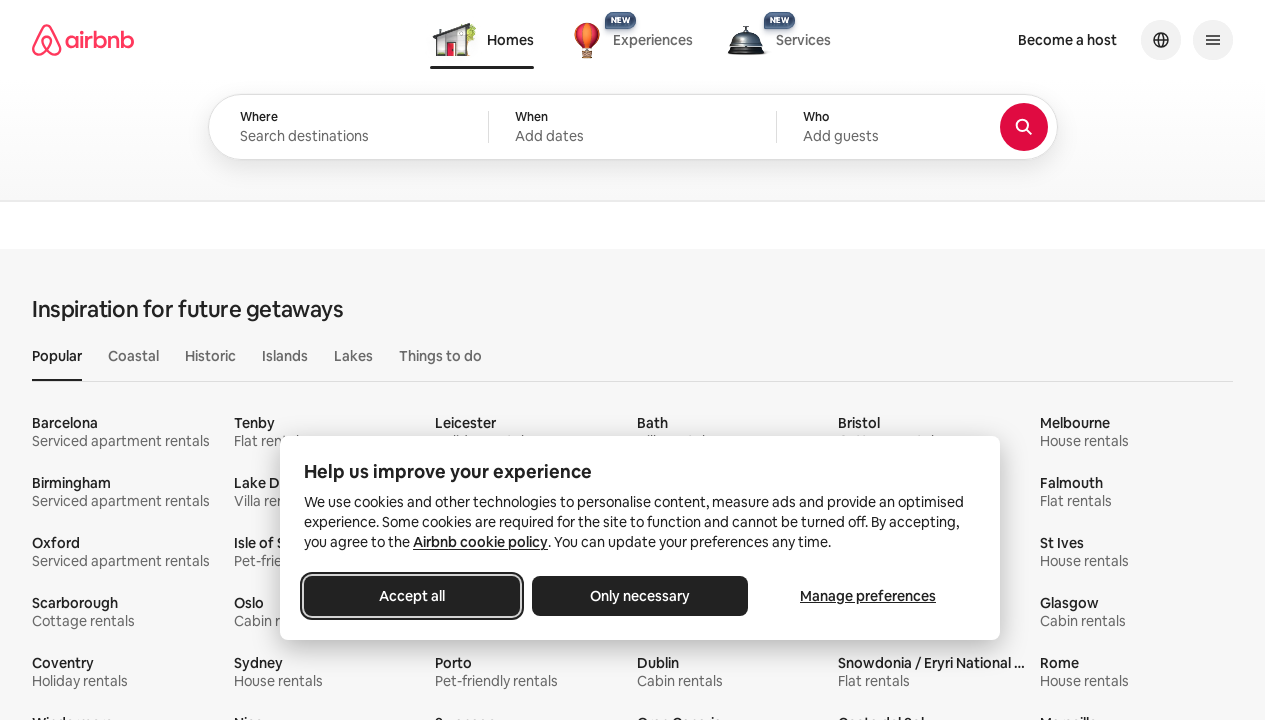

Clicked the profile/account button in the header navigation at (1213, 40) on button[data-testid='cypress-headernav-profile']
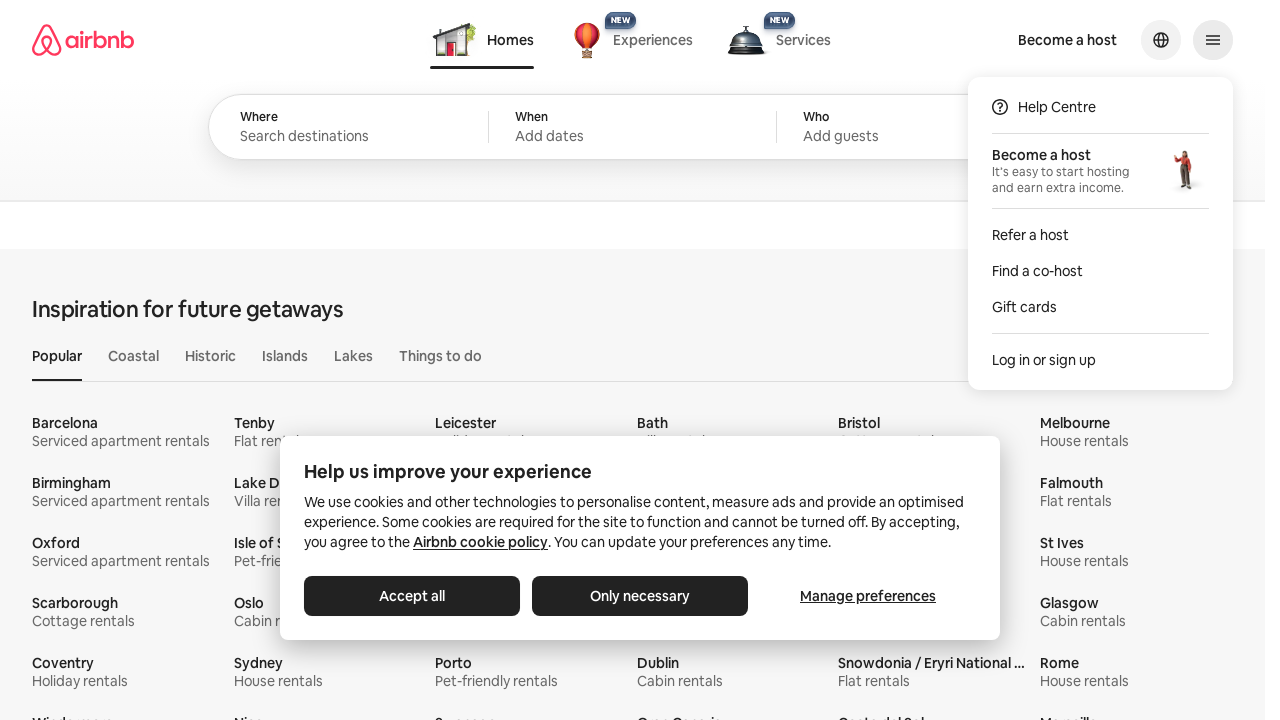

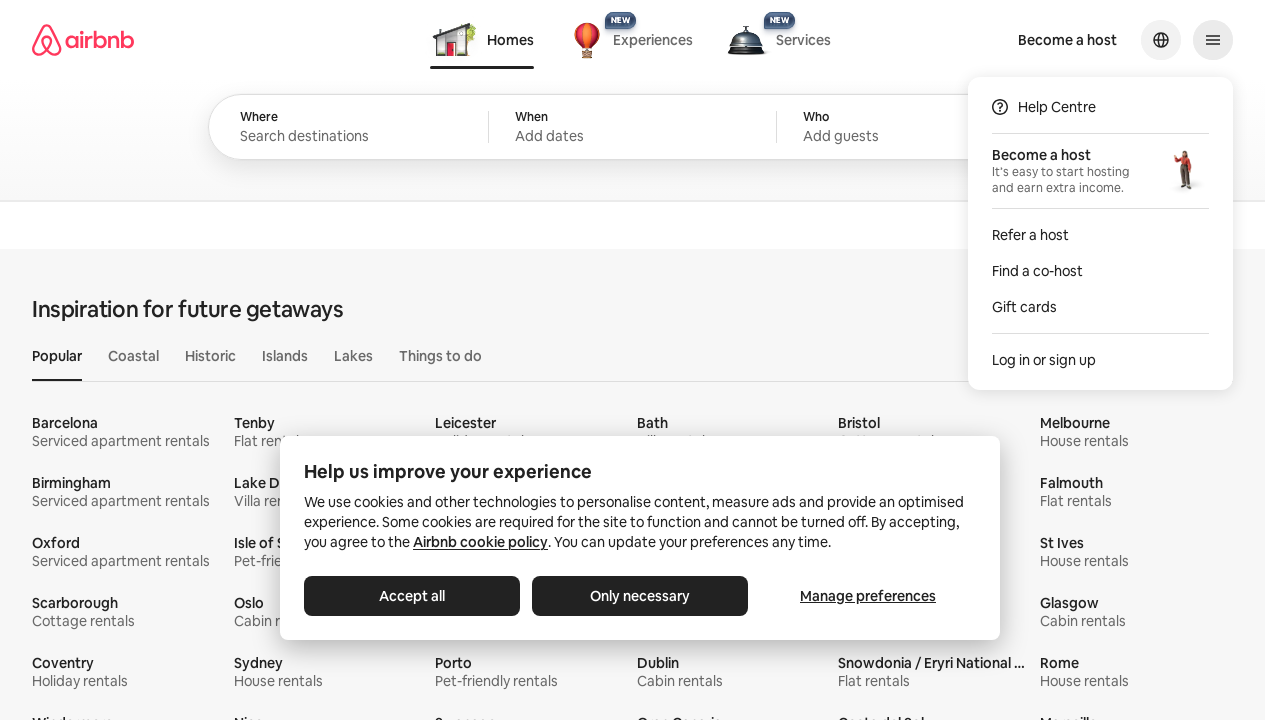